Interacts with a web table by reading headers and rows, then clicks a checkbox in a specific row based on a condition

Starting URL: https://letcode.in/table

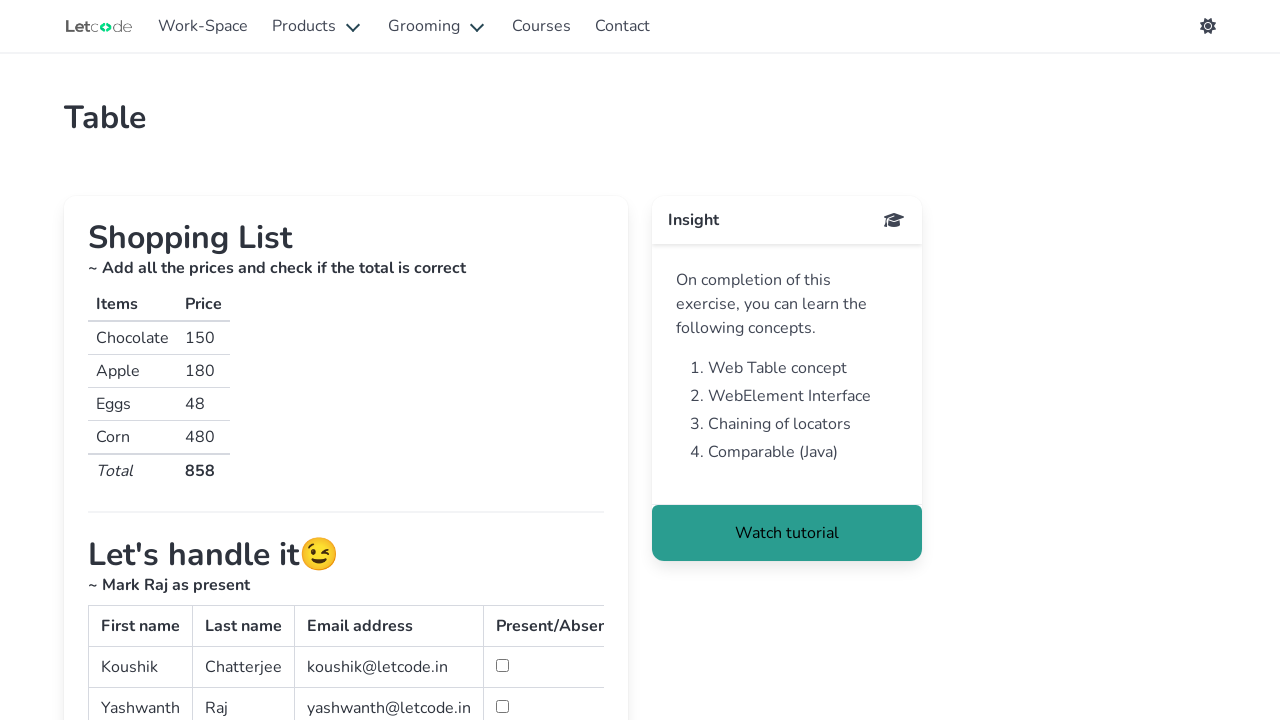

Located the web table element with id 'simpletable'
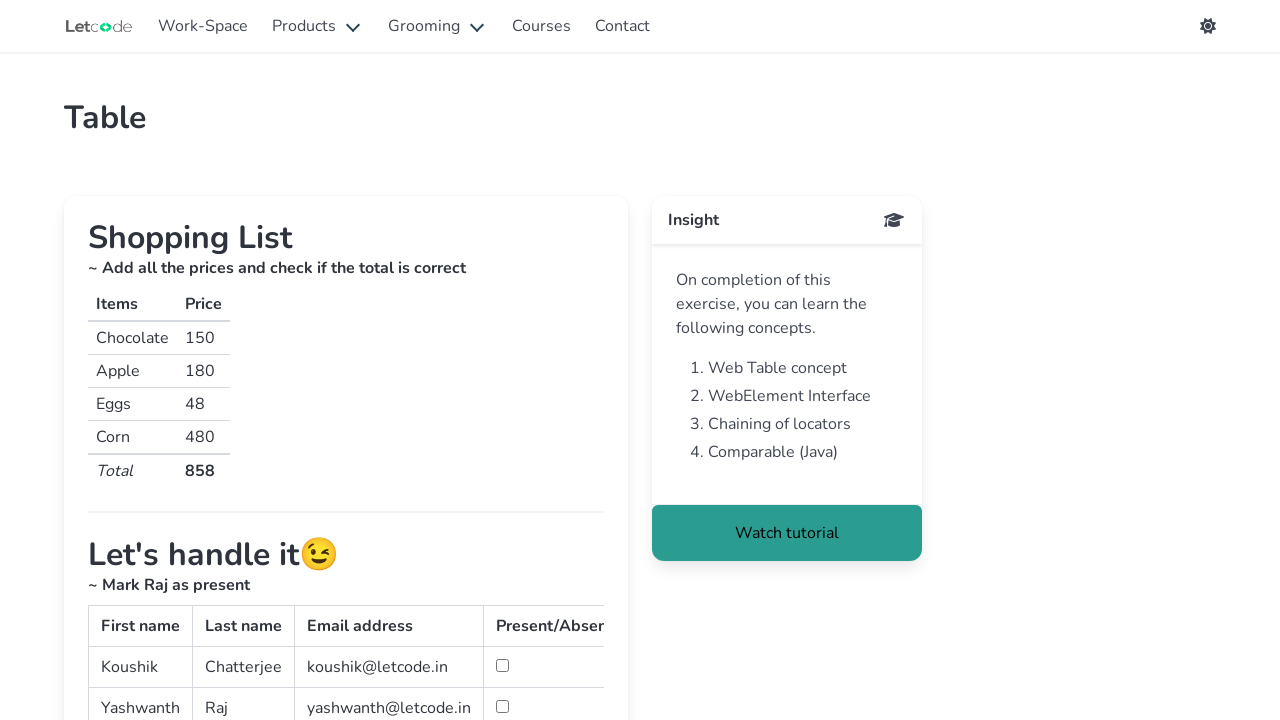

Retrieved all table headers
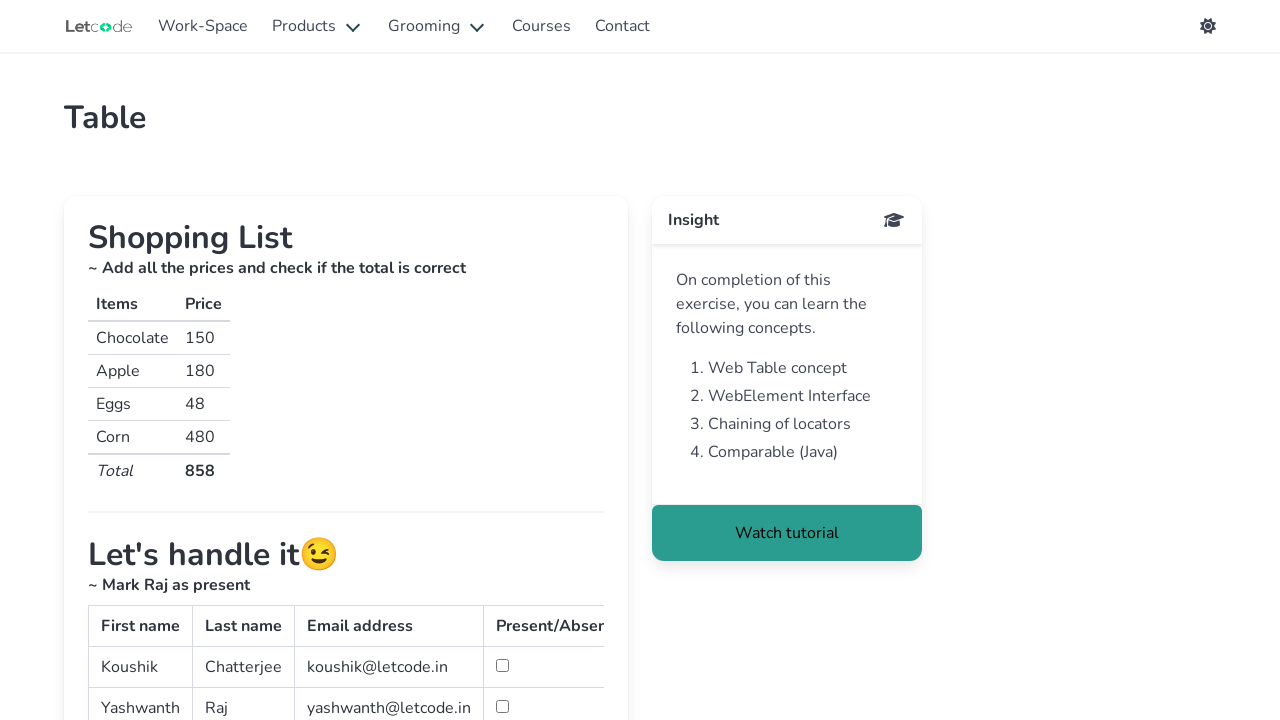

Retrieved all table rows - total rows: 3
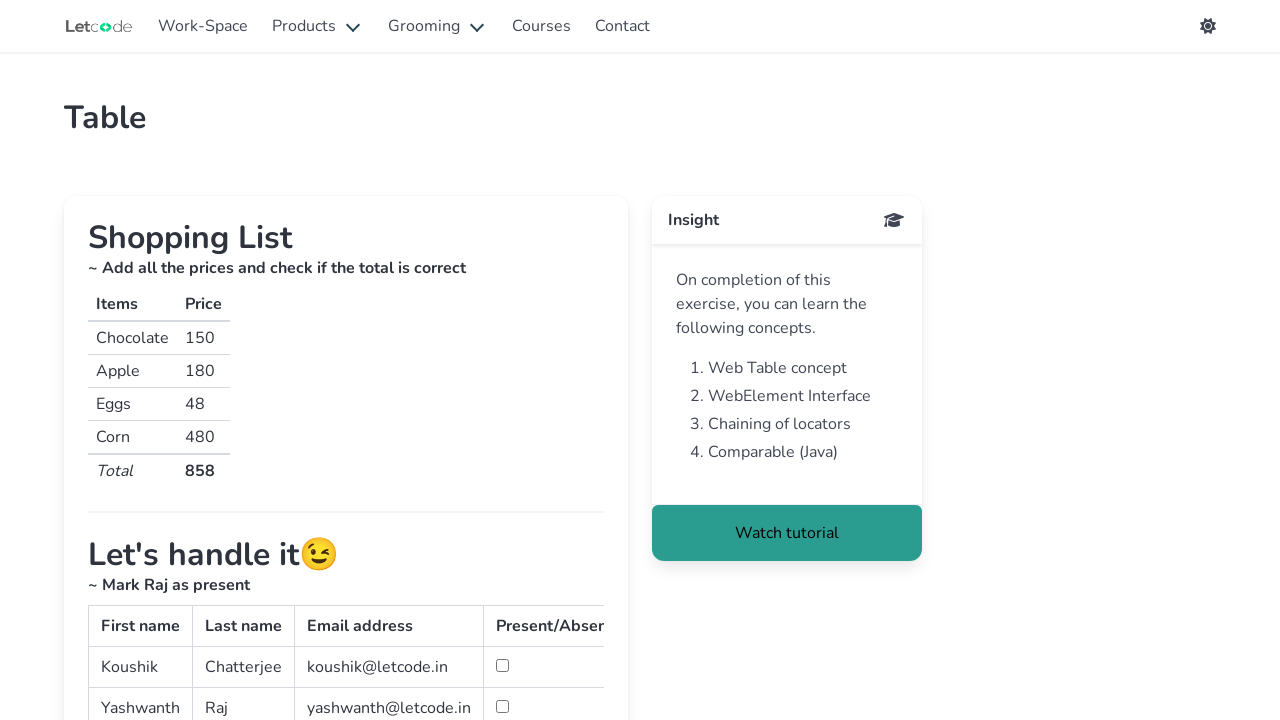

Extracted cells from row 0
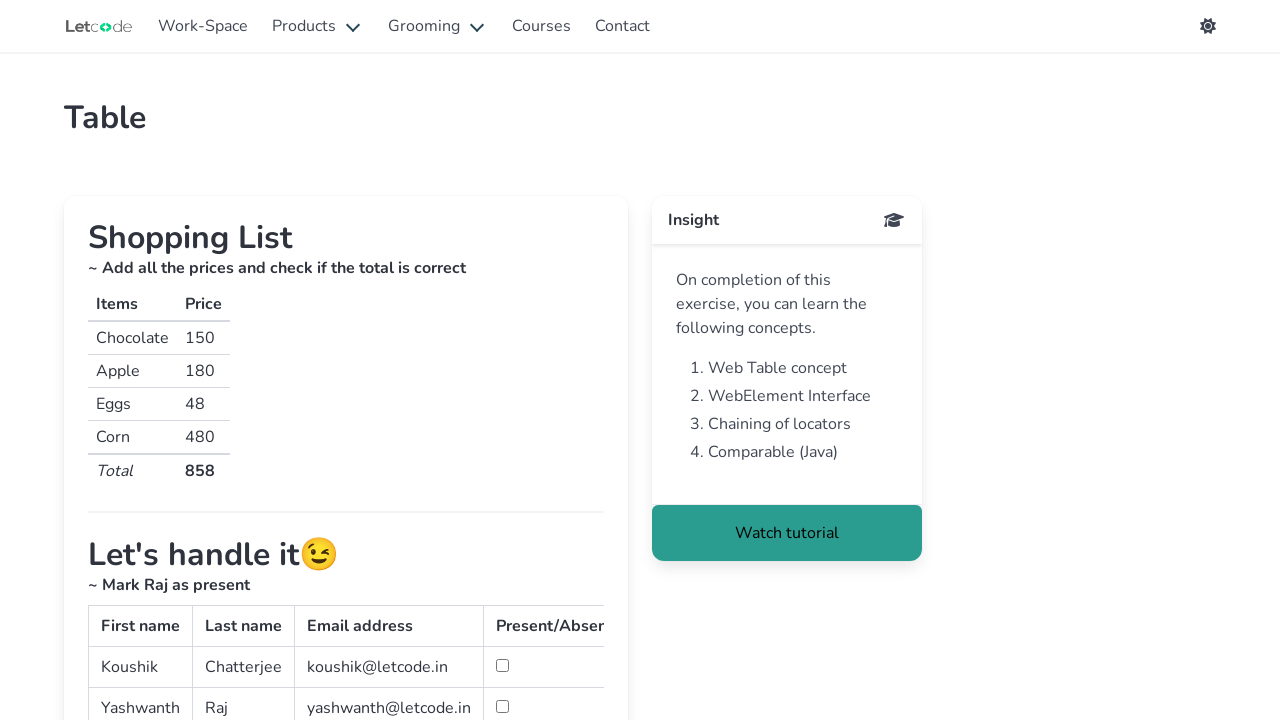

Read lastname from row 0: 'Chatterjee'
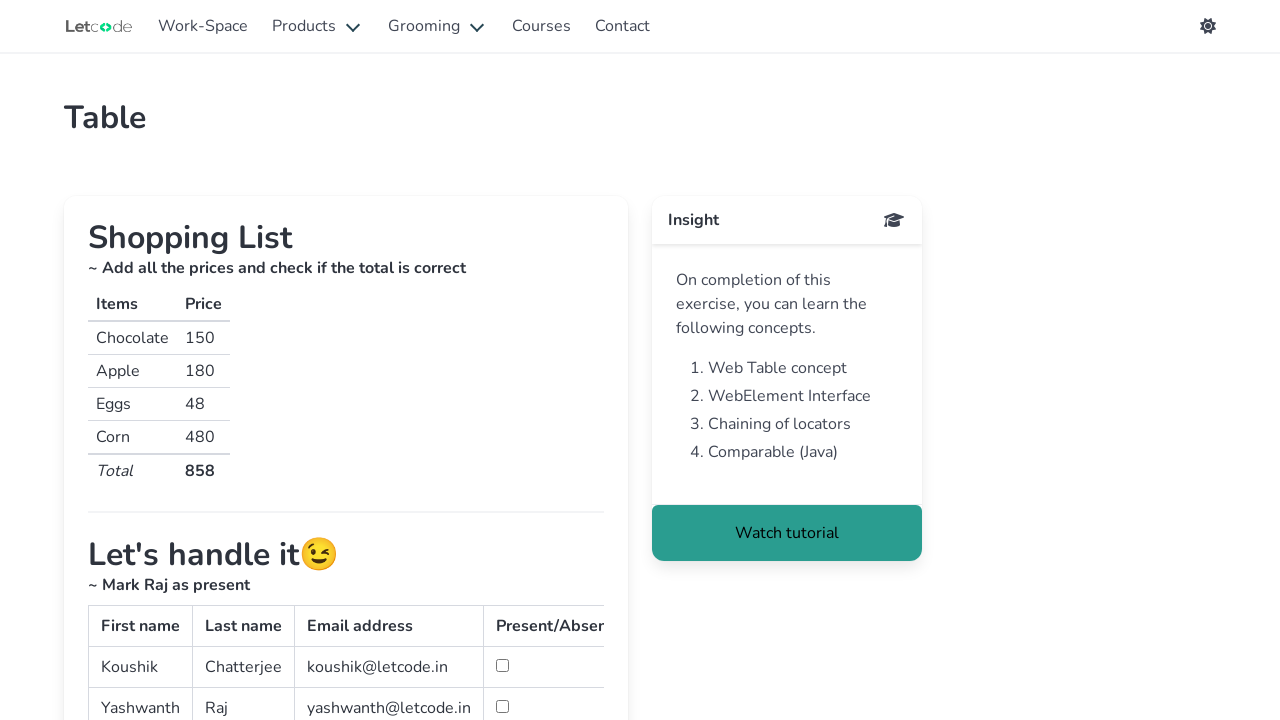

Extracted cells from row 1
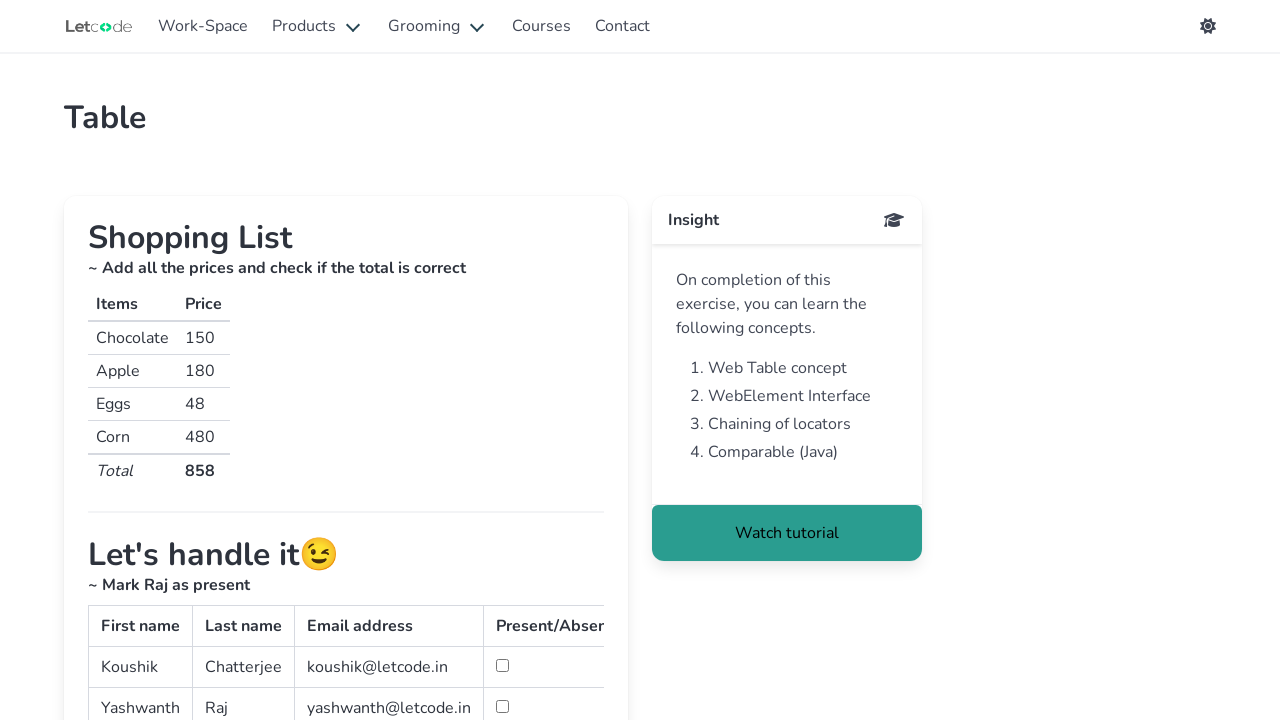

Read lastname from row 1: 'Raj'
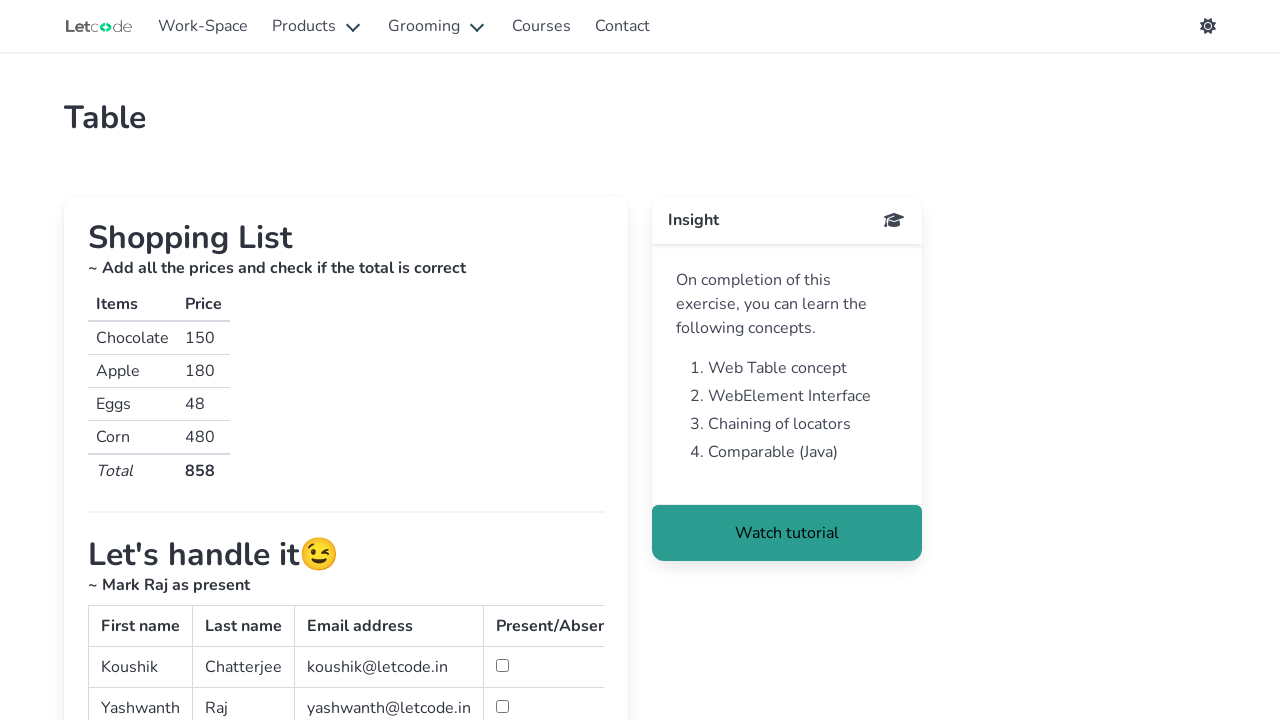

Extracted cells from row 2
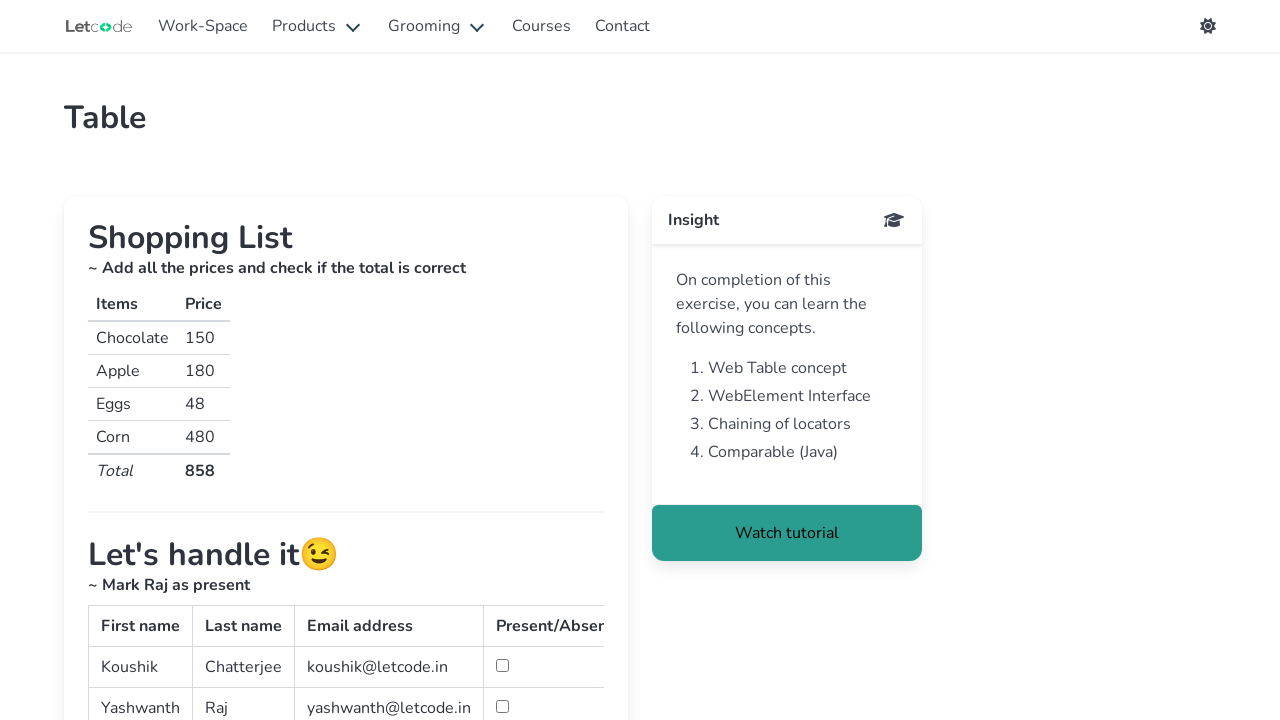

Read lastname from row 2: 'Man'
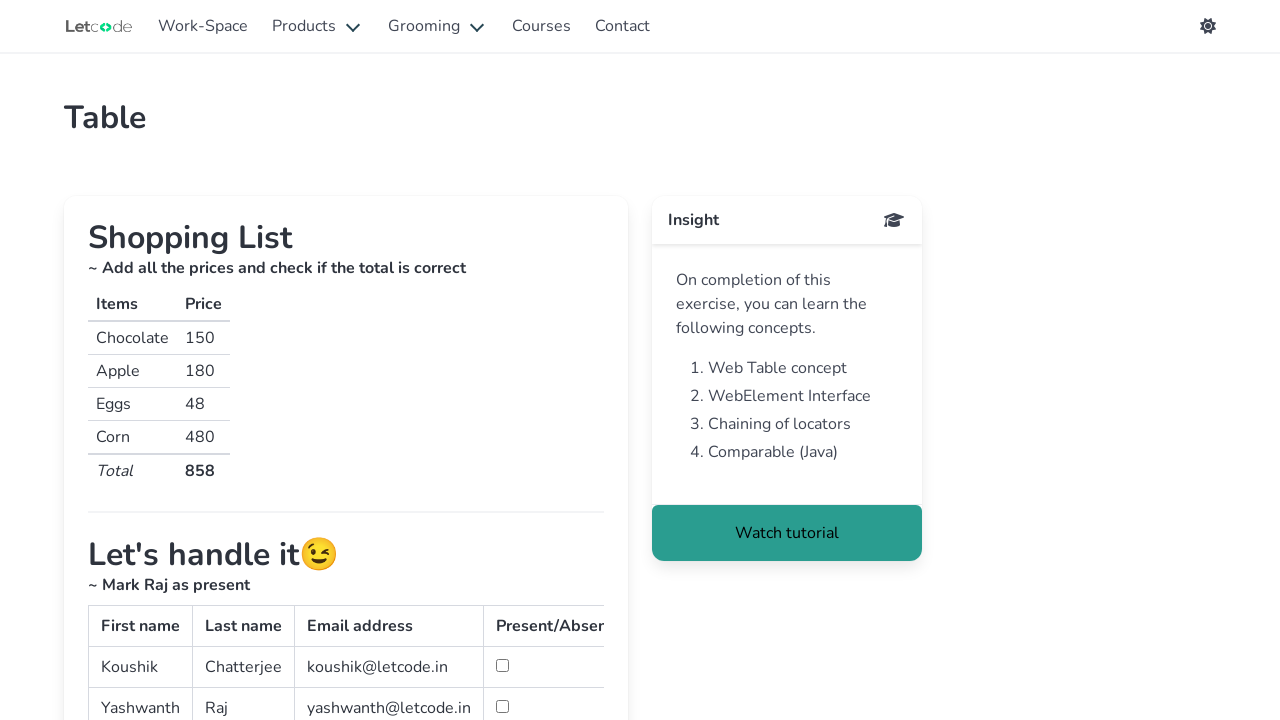

Clicked checkbox in row with lastname 'Man' at (502, 360) on #simpletable >> tbody tr >> nth=2 >> td >> nth=3 >> input
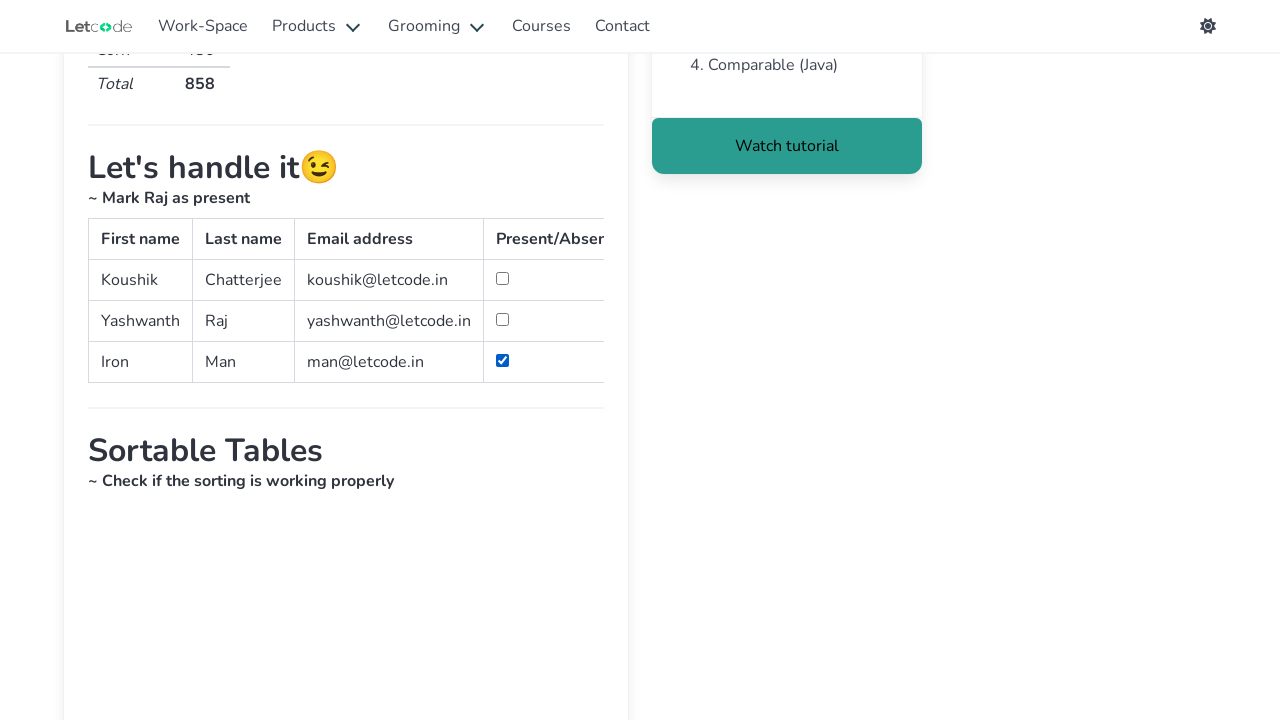

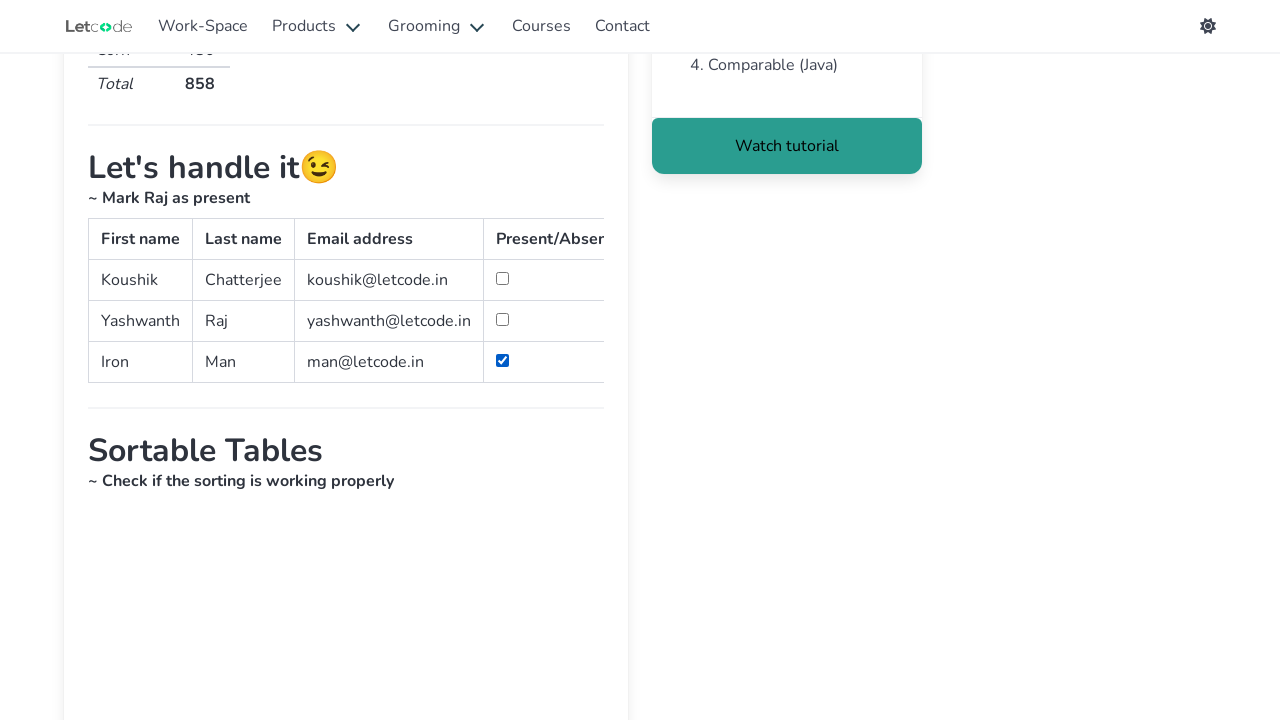